Tests closing a modal window by waiting for the modal to appear and clicking the close button in the modal footer

Starting URL: http://the-internet.herokuapp.com/entry_ad

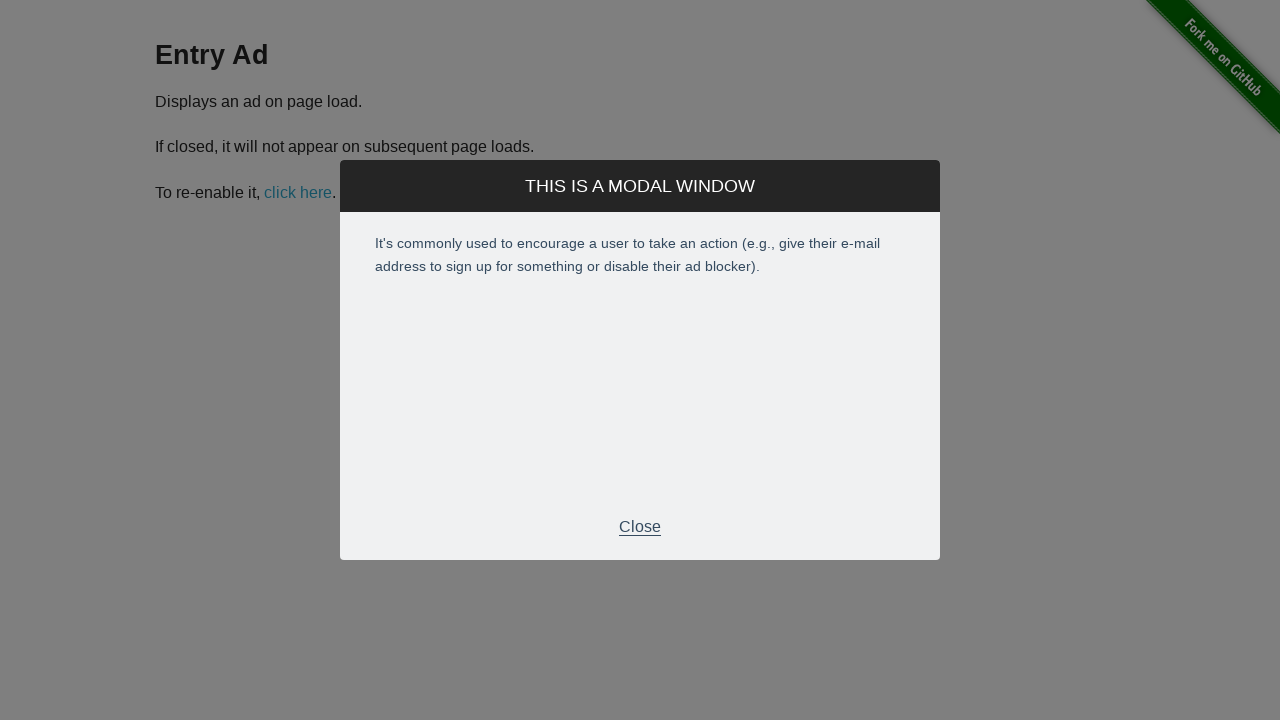

Modal window appeared and became visible
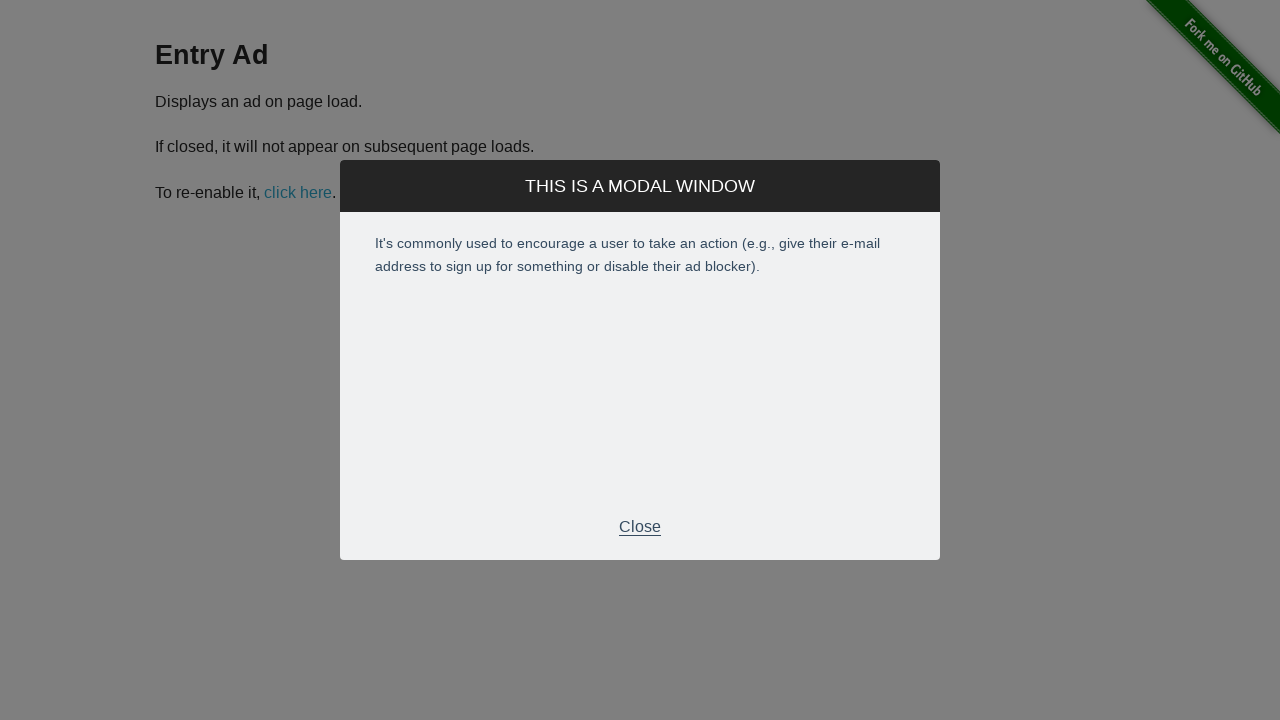

Clicked close button in modal footer at (640, 527) on .modal-footer p
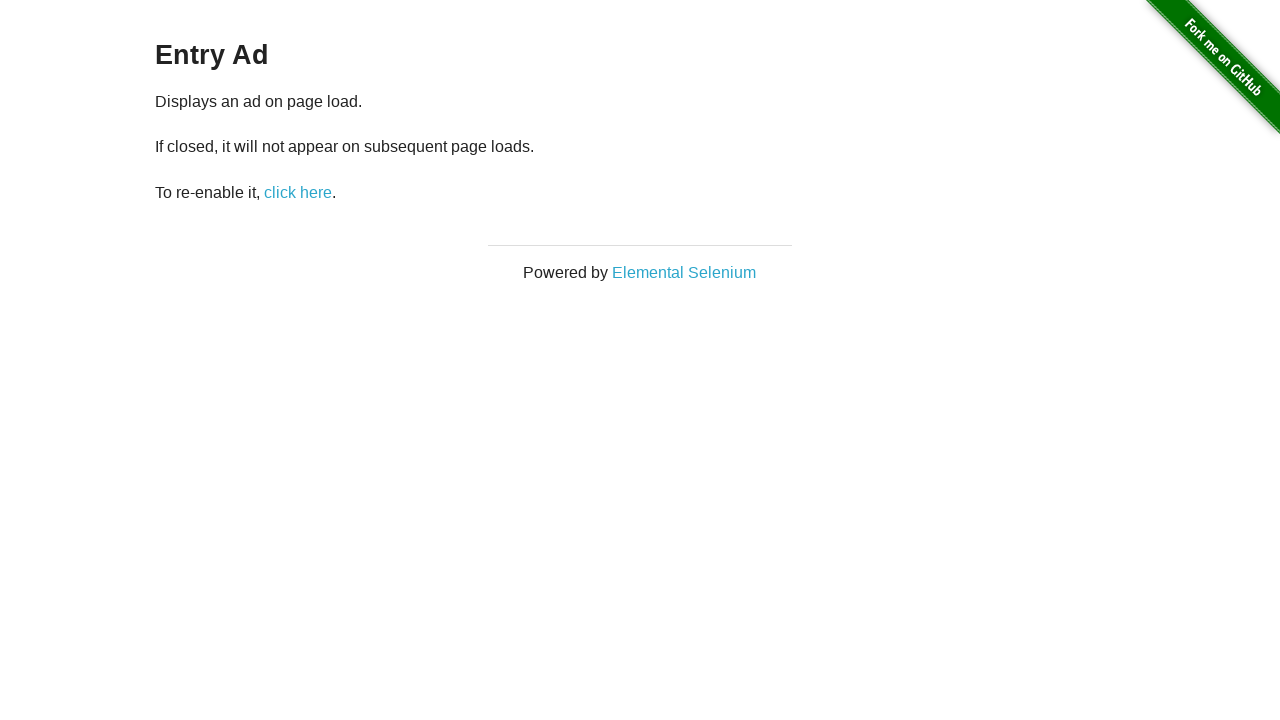

Modal window closed and became hidden
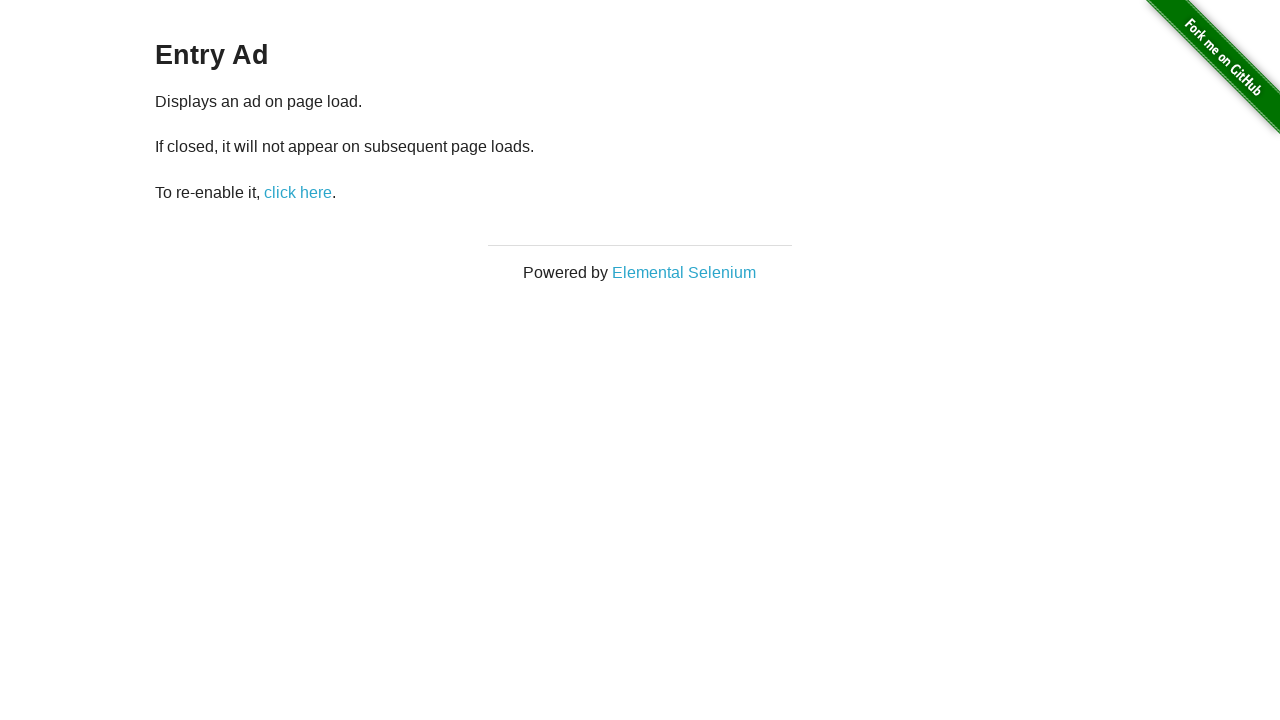

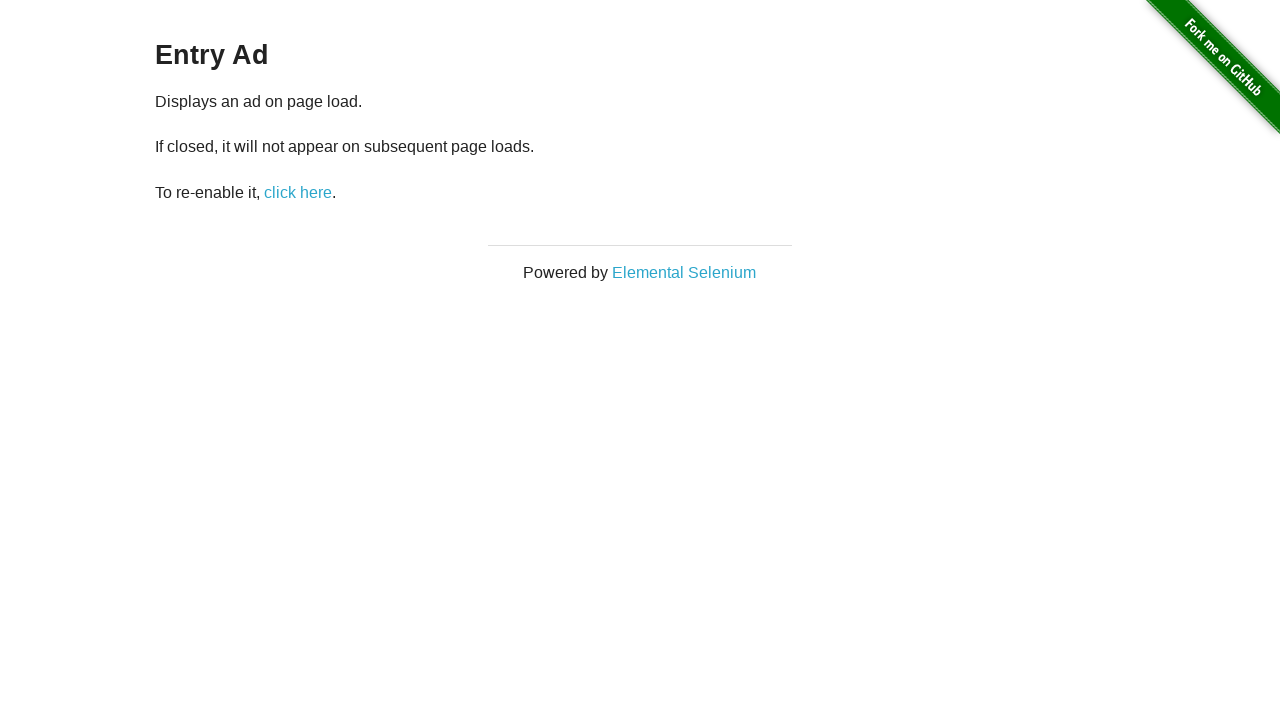